Clicks on the first dropdown menu item in the USPS navigation header

Starting URL: https://www.usps.com/

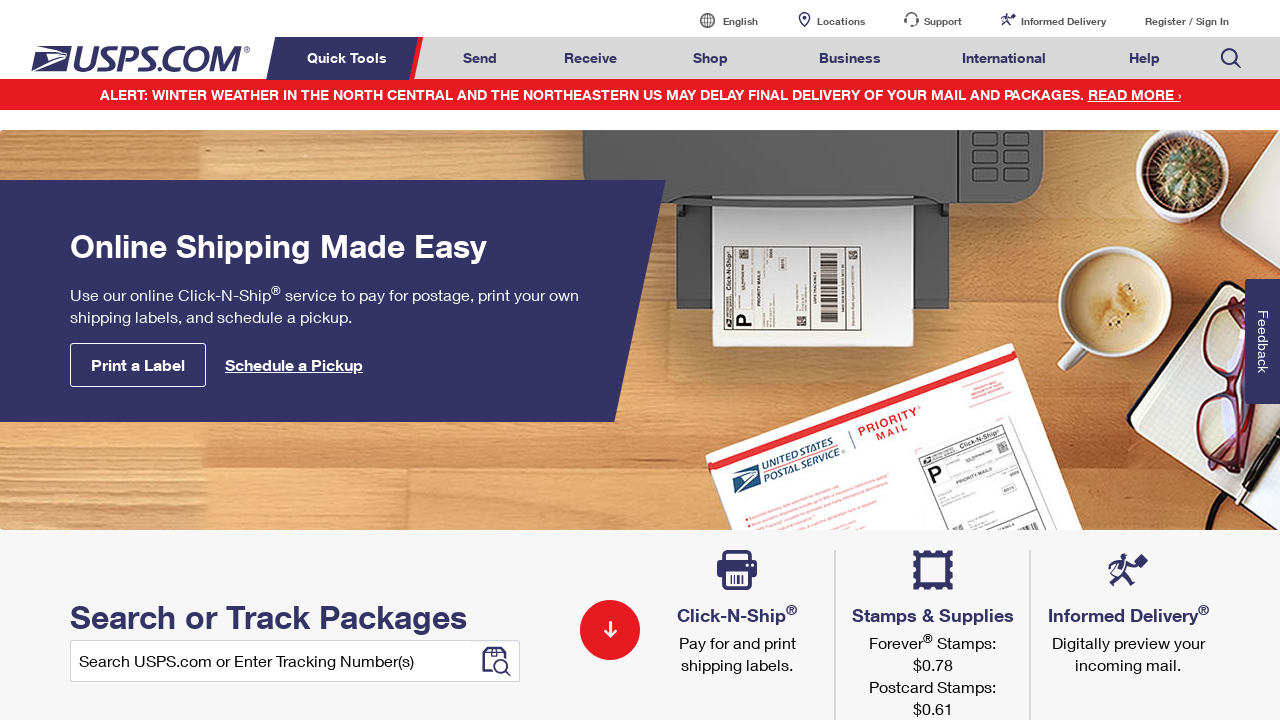

Waited for navigation menu headers to be visible
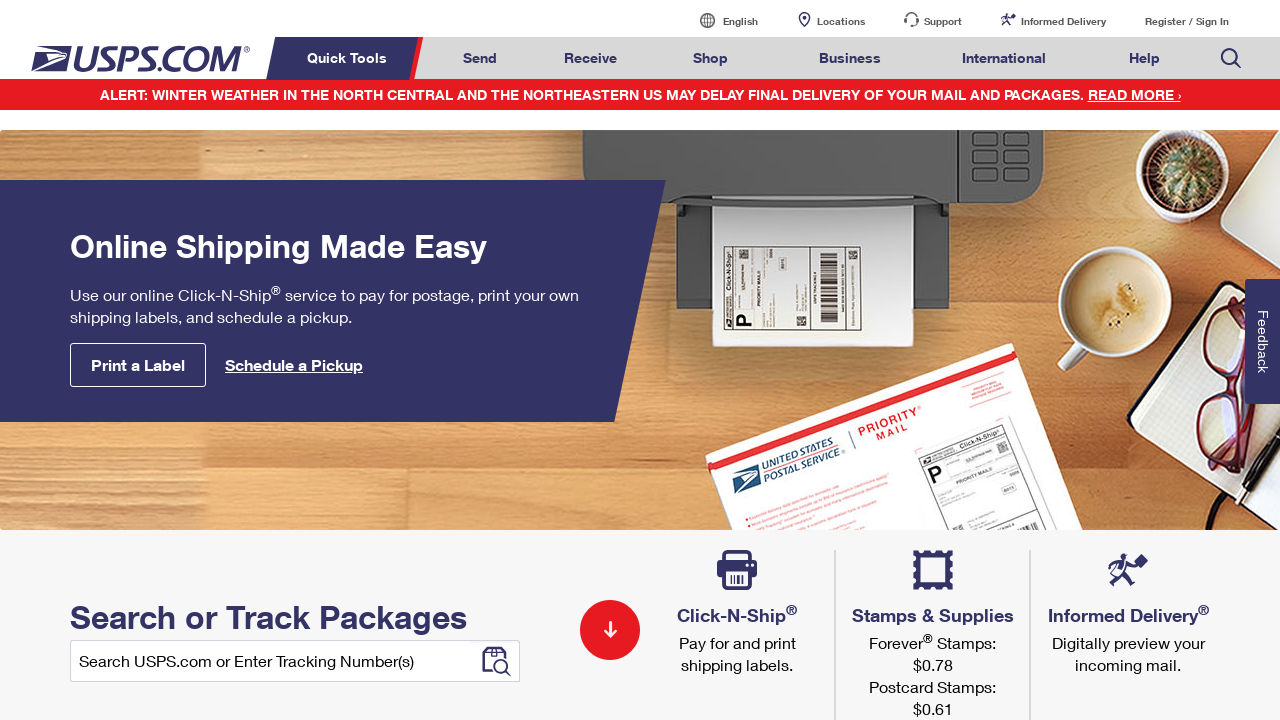

Clicked on the first dropdown menu item in USPS navigation header at (350, 58) on xpath=//*[@class = 'nav-list']/li >> nth=0
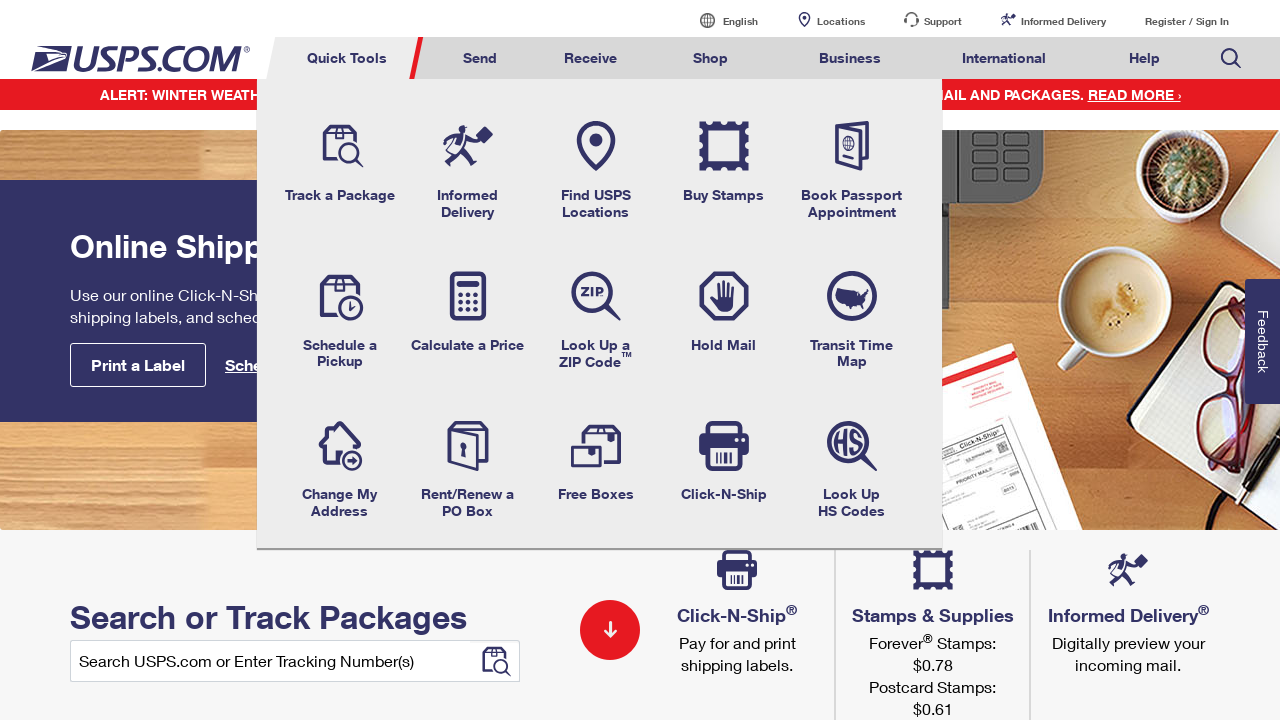

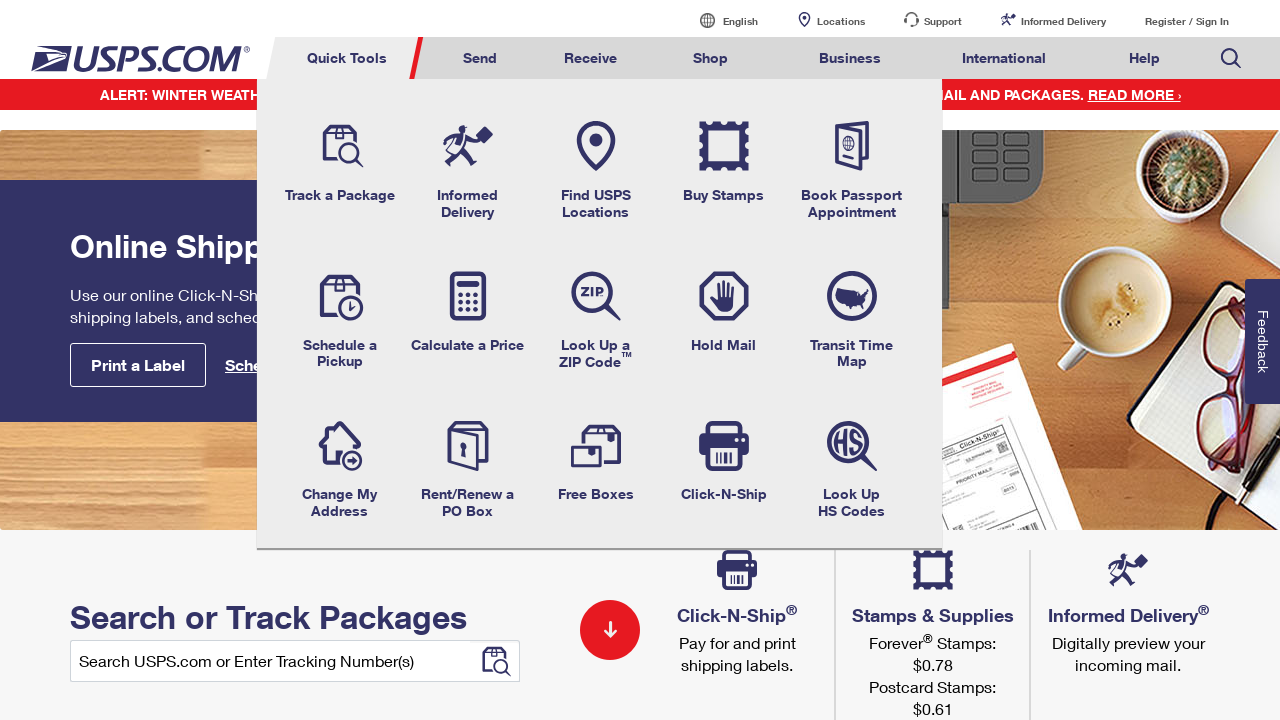